Tests browser window/tab handling by opening a new window, switching focus between windows, interacting with elements in the child window, and returning to the main window

Starting URL: https://skpatro.github.io/demo/links/

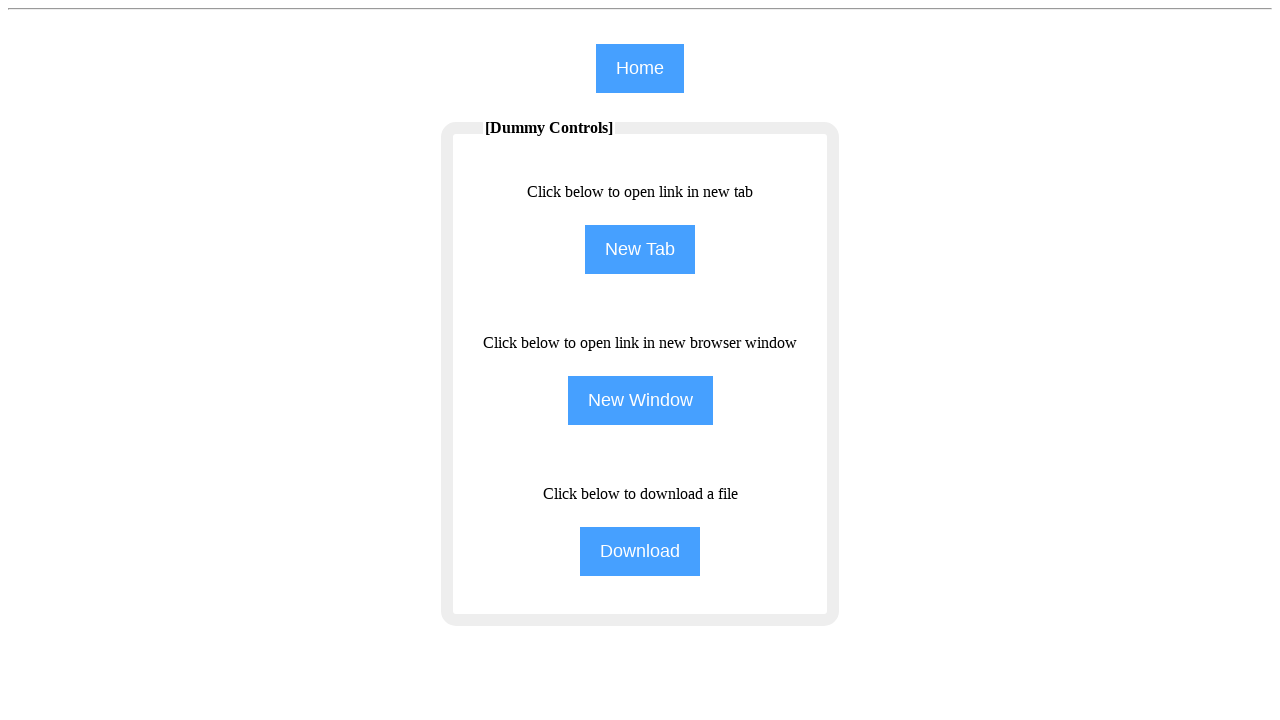

Clicked button to open new window at (640, 400) on [name='NewWindow']
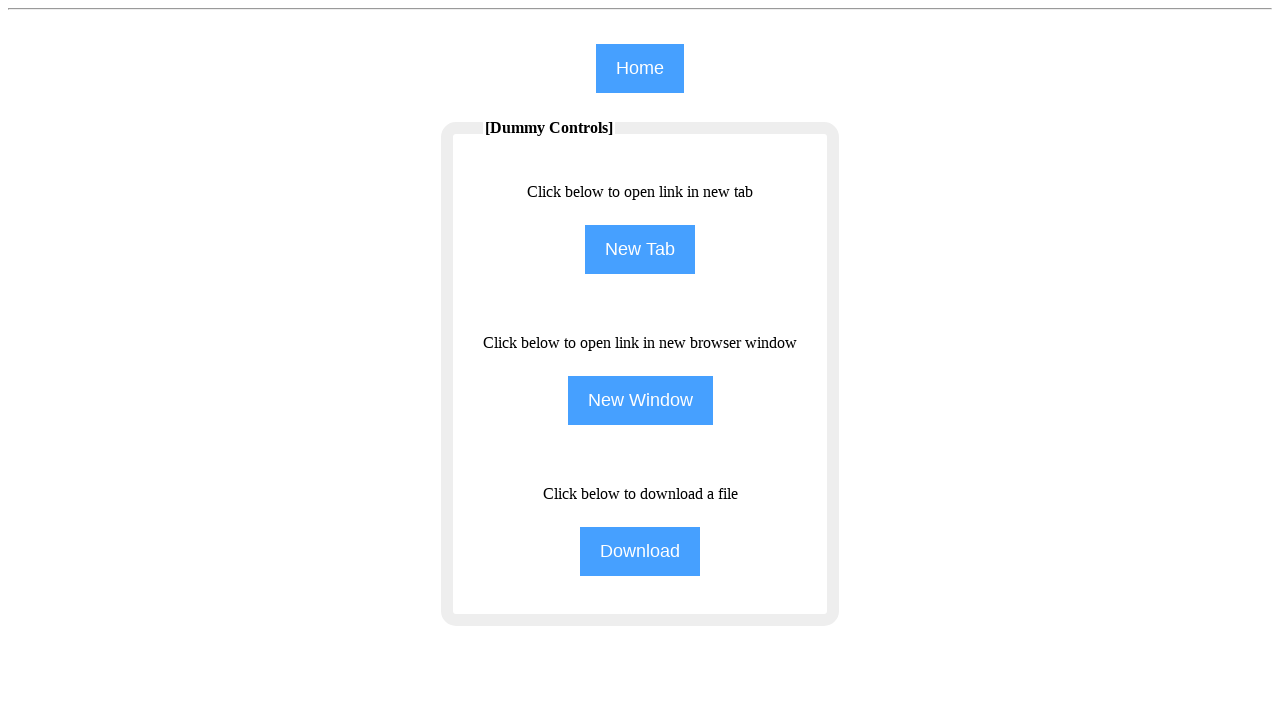

Waited for new window to open
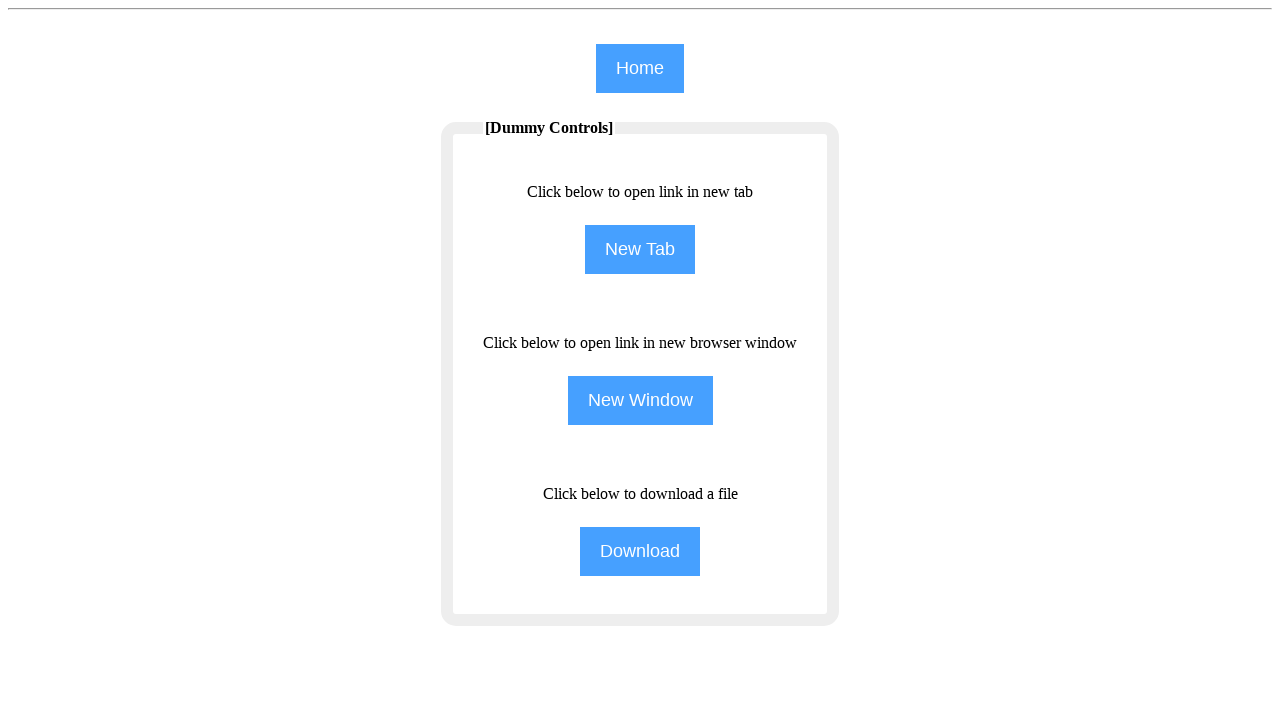

Retrieved list of all open pages/tabs
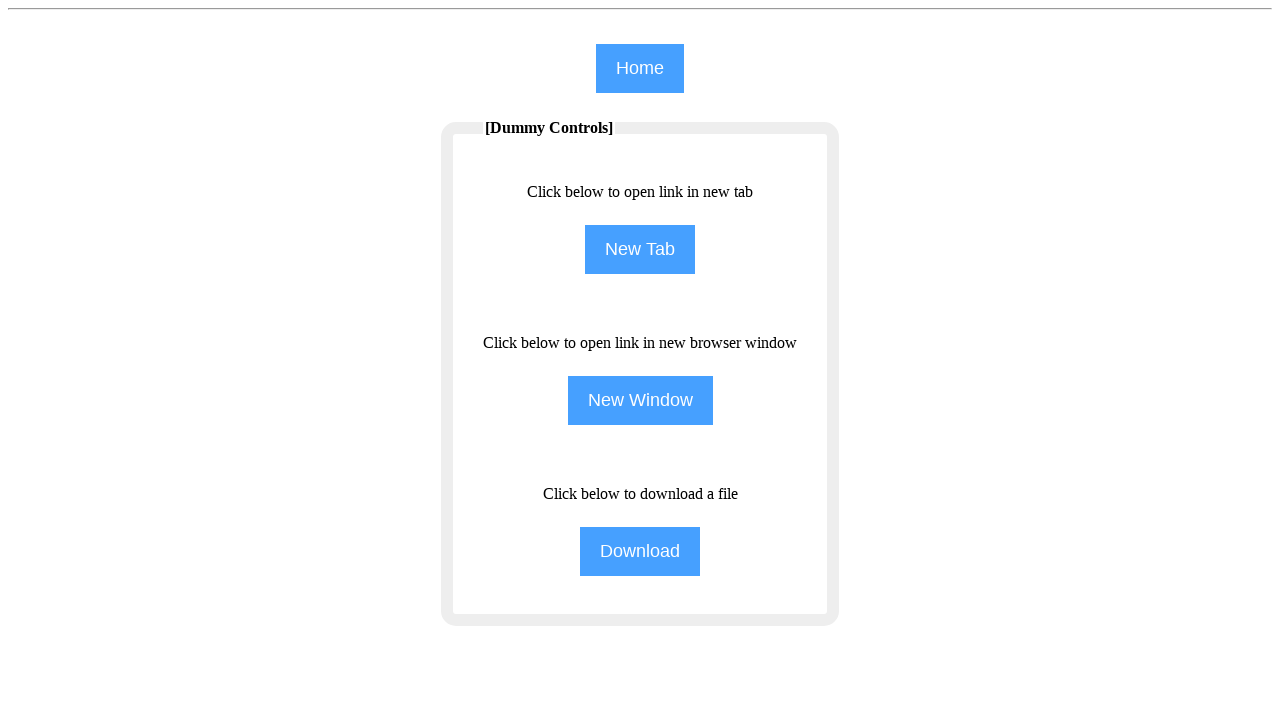

Switched focus to child window/tab
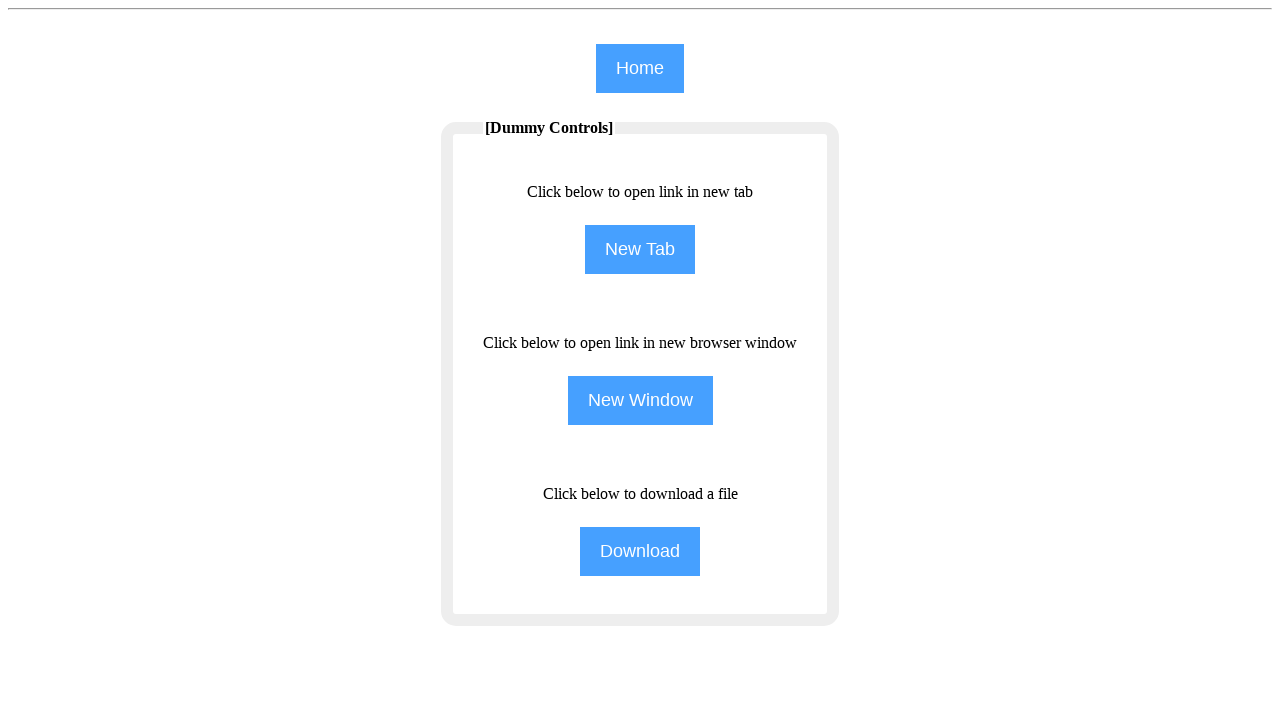

Filled search field in child window with 'Welcome' on #the7-search
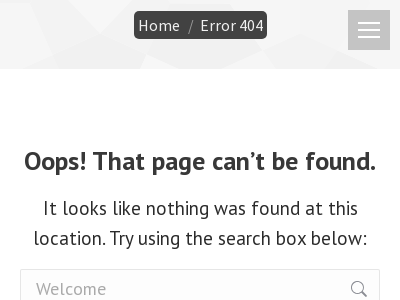

Located text element in main window
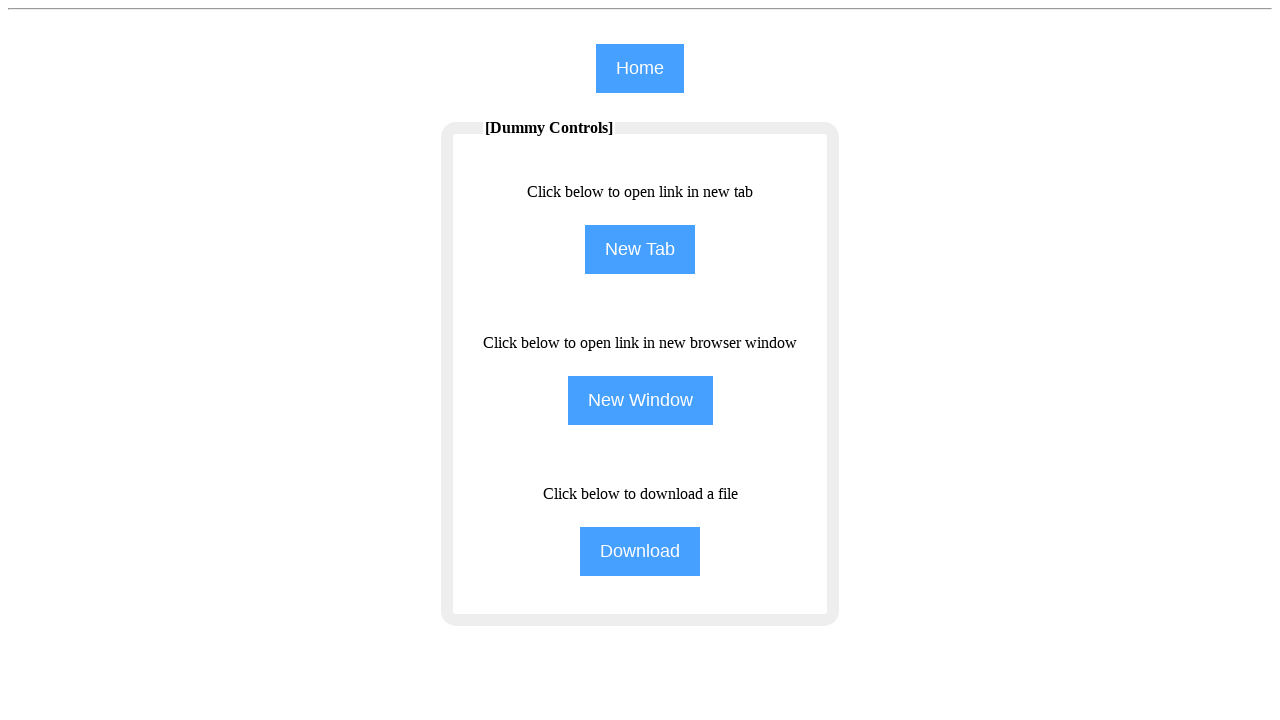

Retrieved and printed text content from main window element
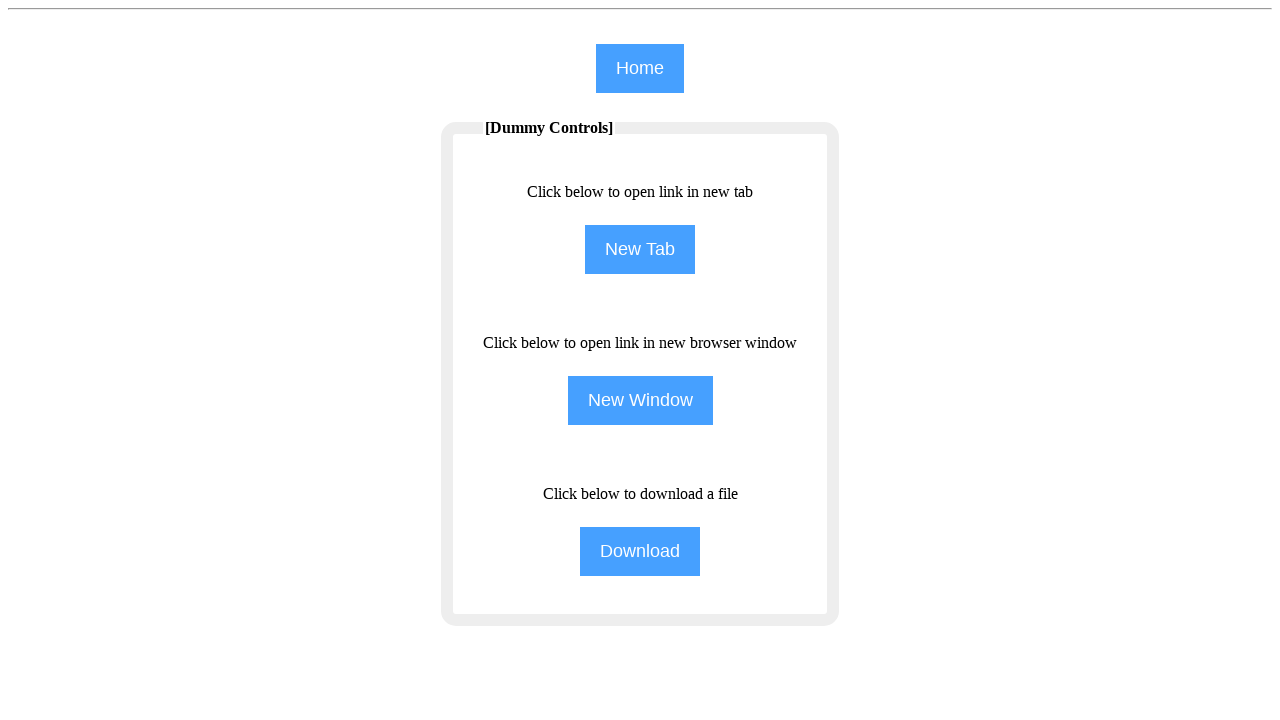

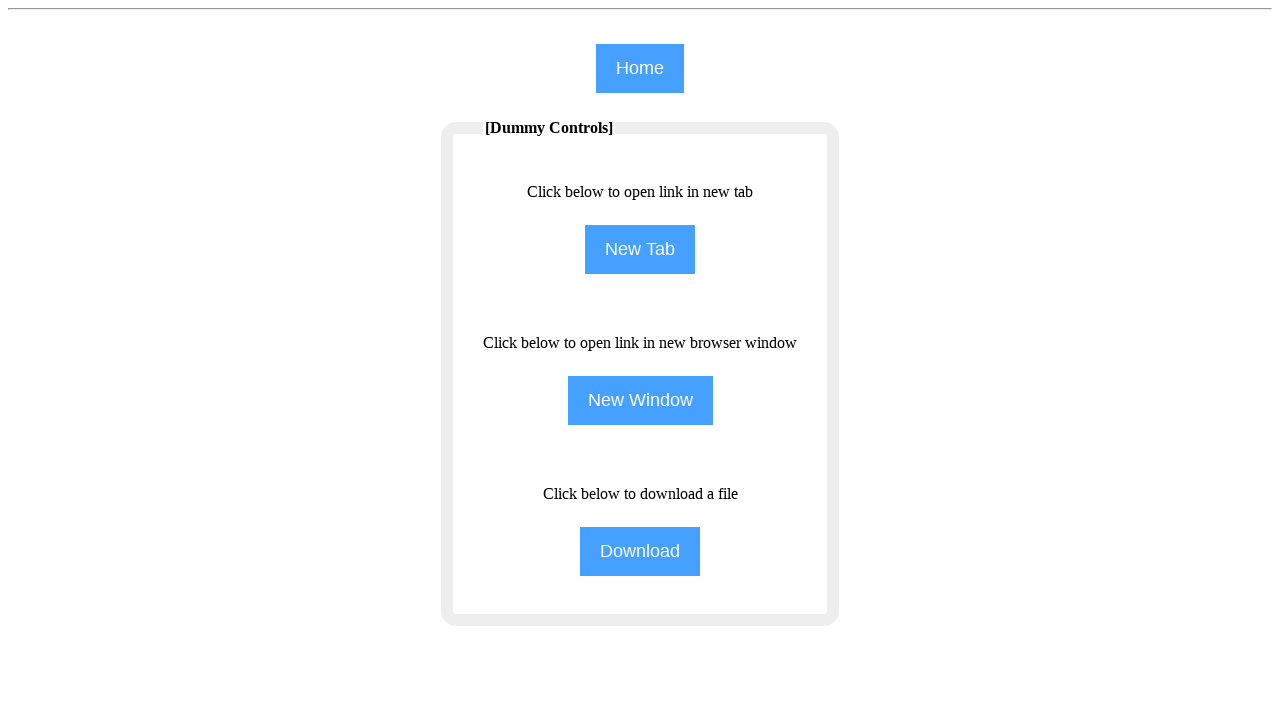